Tests various mouse operations including single click, right click, and double click on different buttons

Starting URL: https://demoqa.com/buttons

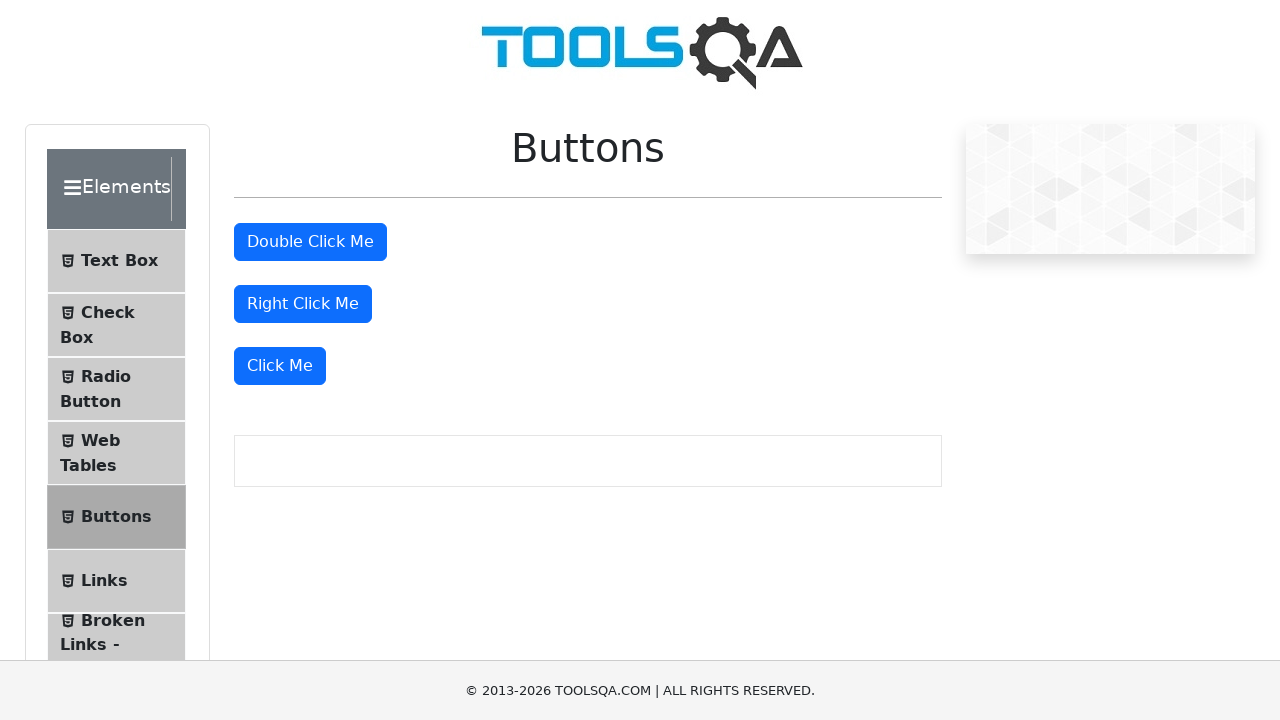

Clicked 'Click Me' button (first click) at (280, 366) on xpath=//*[text()='Click Me']
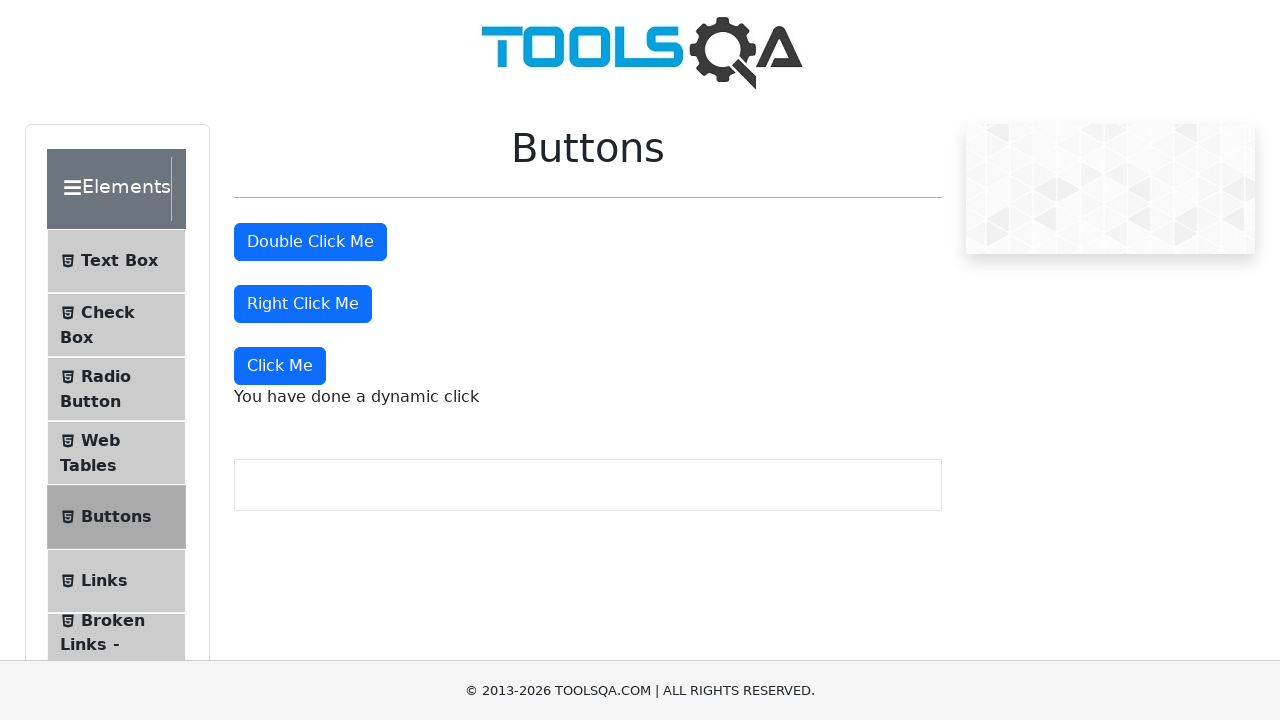

Clicked 'Click Me' button (second click) at (280, 366) on xpath=//*[text()='Click Me']
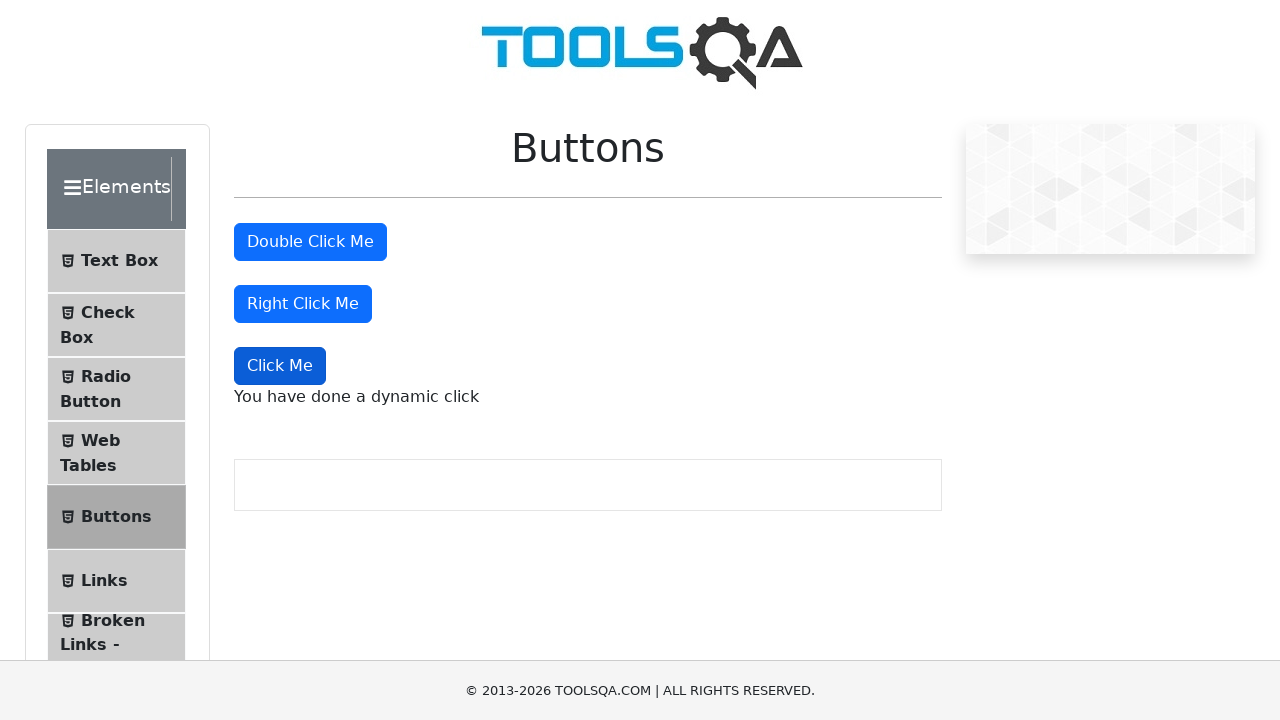

Clicked 'Click Me' button (third click) at (280, 366) on xpath=//*[text()='Click Me']
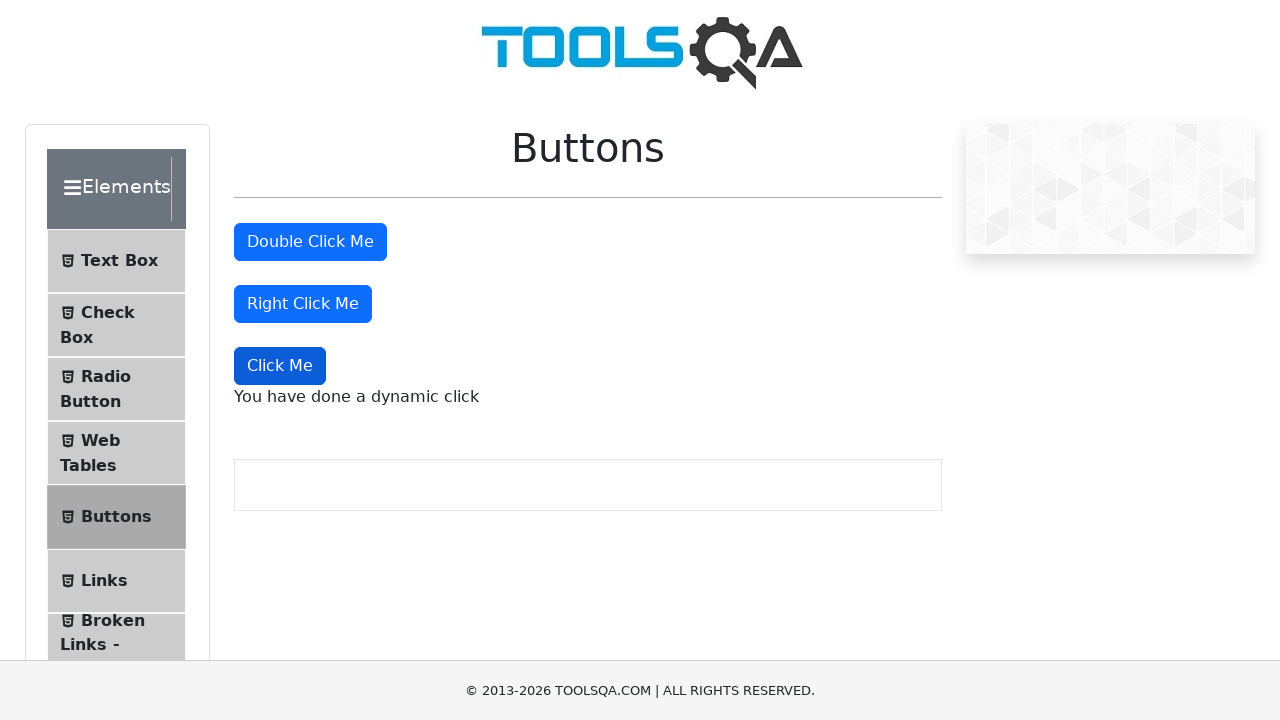

Right-clicked on the right-click button at (303, 304) on #rightClickBtn
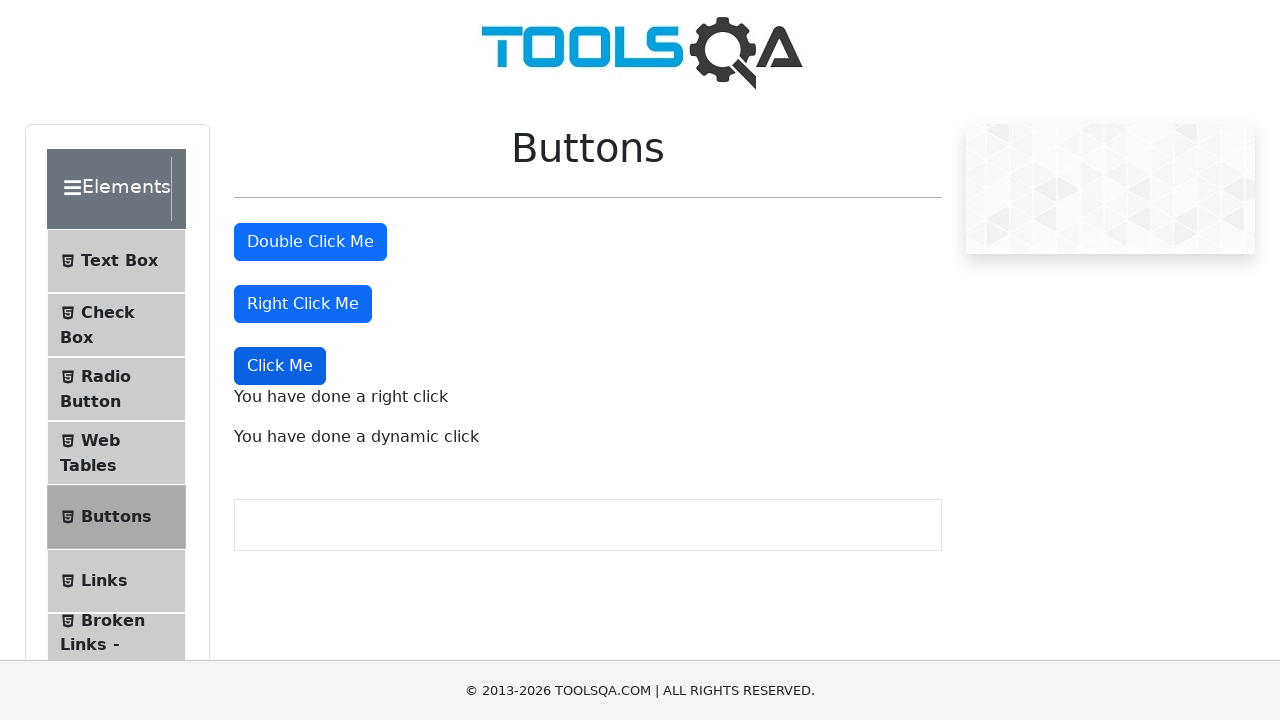

Single-clicked on the right-click button at (303, 304) on #rightClickBtn
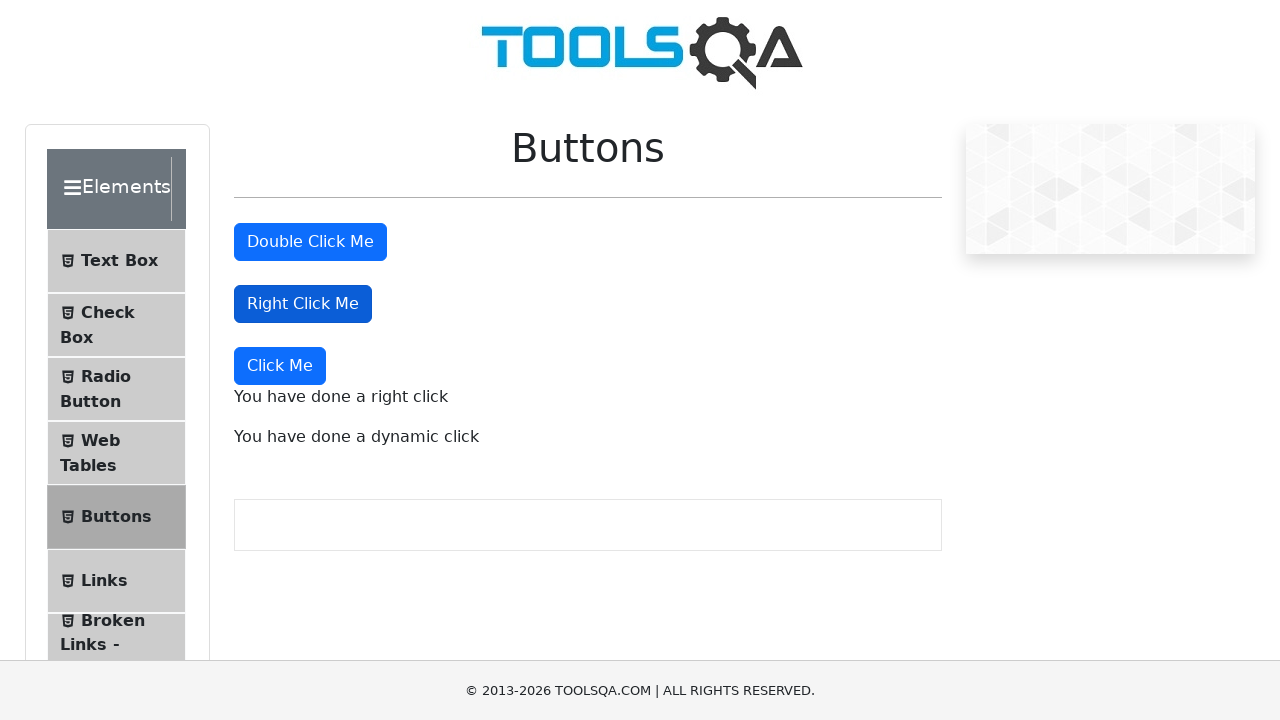

Double-clicked on the double-click button at (310, 242) on #doubleClickBtn
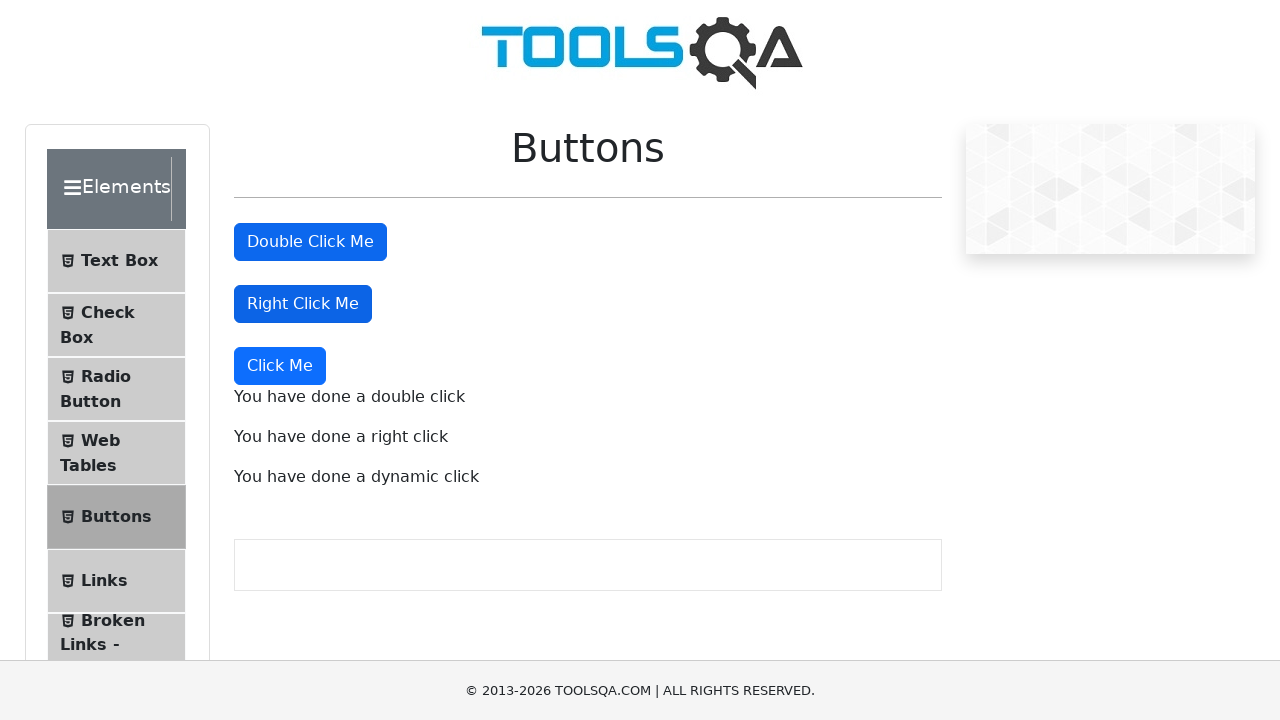

Single-clicked on the double-click button at (310, 242) on #doubleClickBtn
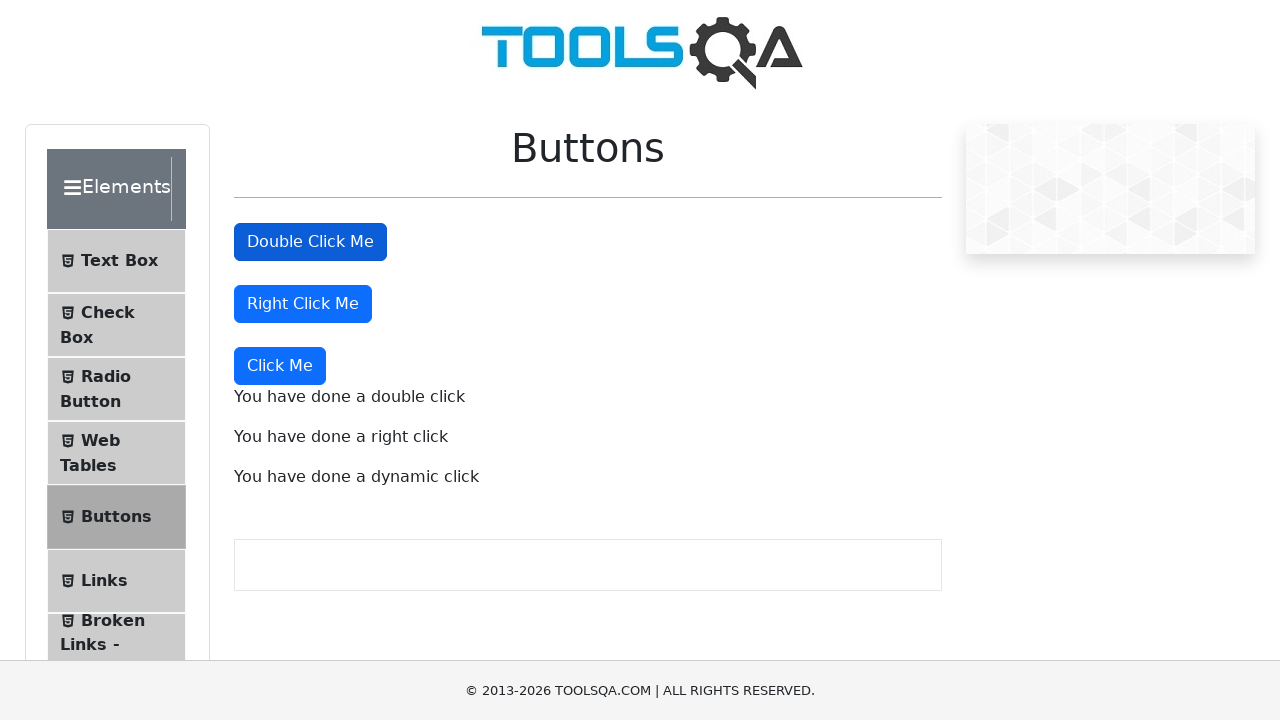

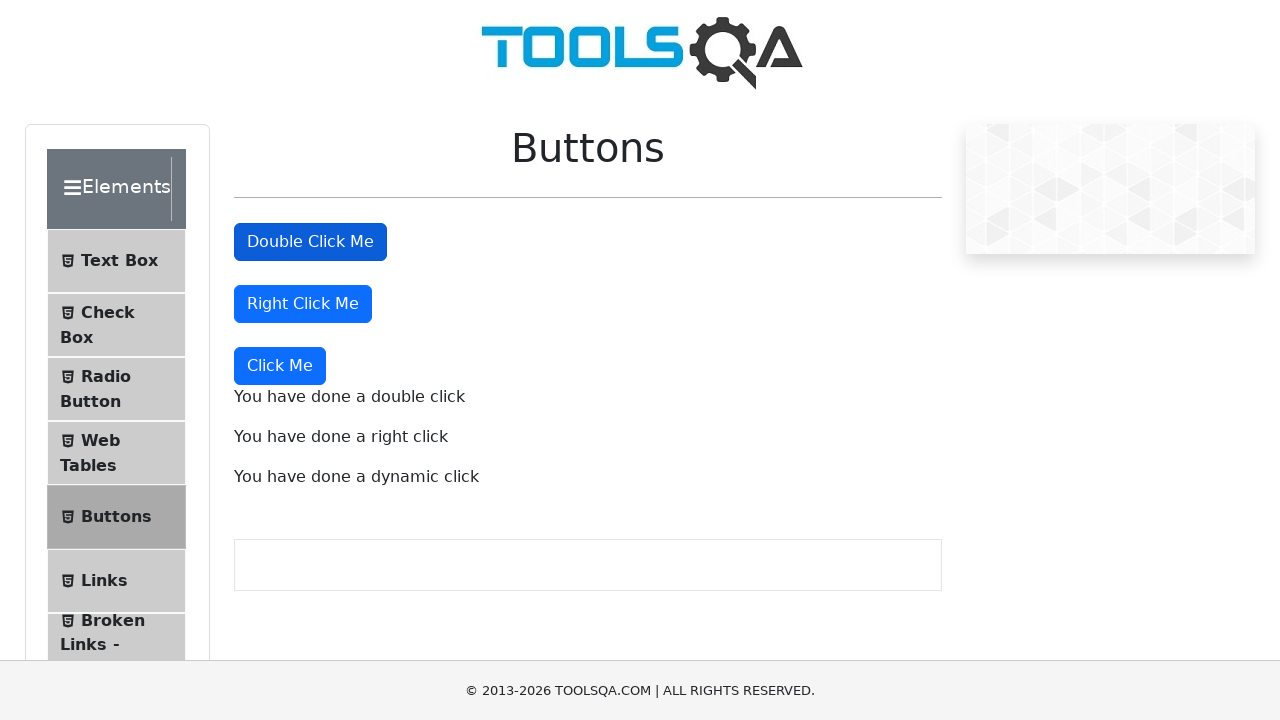